Navigates to the KNMI weather forecast page and clicks on an element to expand the full weather text, then verifies the weather content section is visible.

Starting URL: https://knmi.nl/nederland-nu/weer/verwachtingen

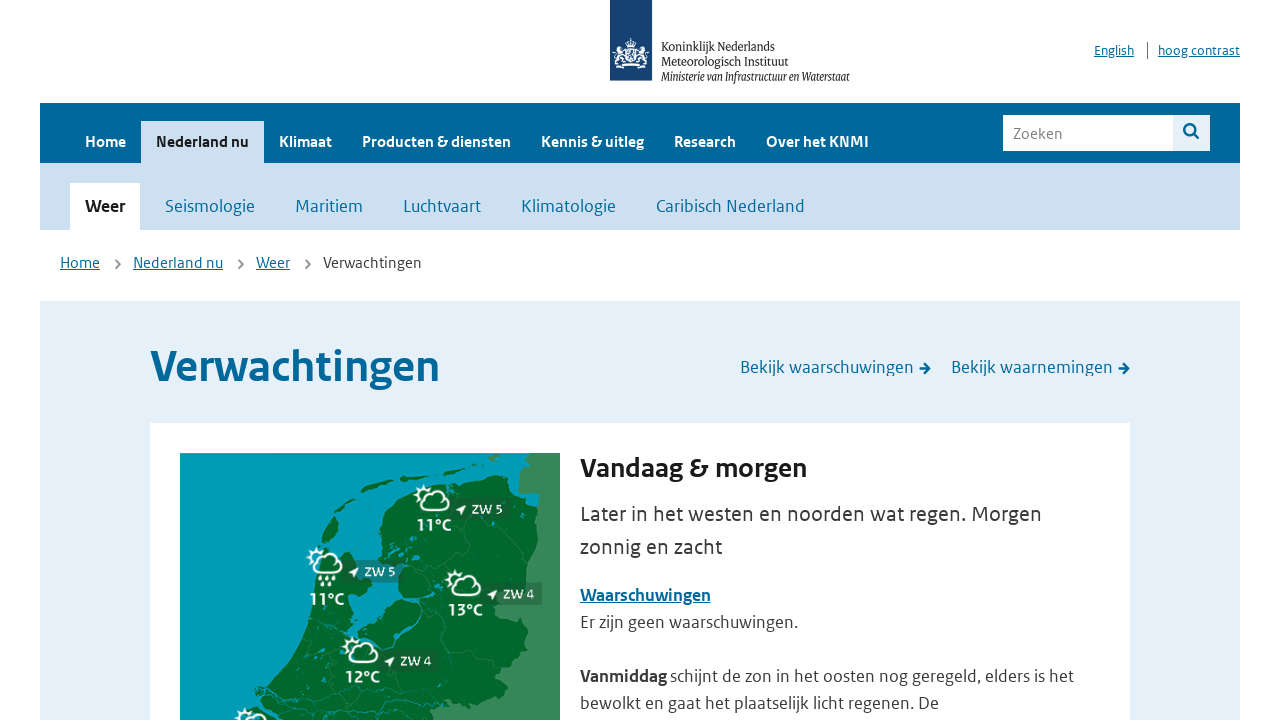

Clicked on element to expand full weather text at (675, 360) on xpath=//*[@id="weather"]/div[1]/div/div[2]/div[2]/p[3]/a
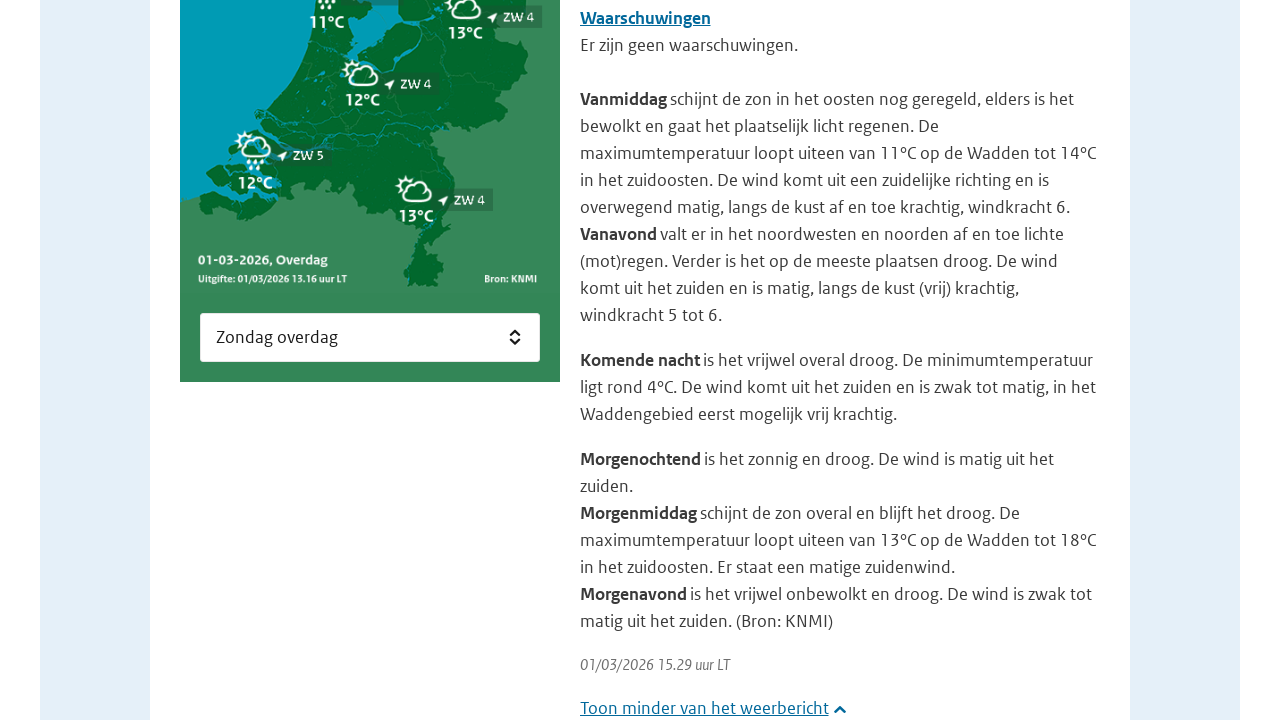

Weather content section is now visible
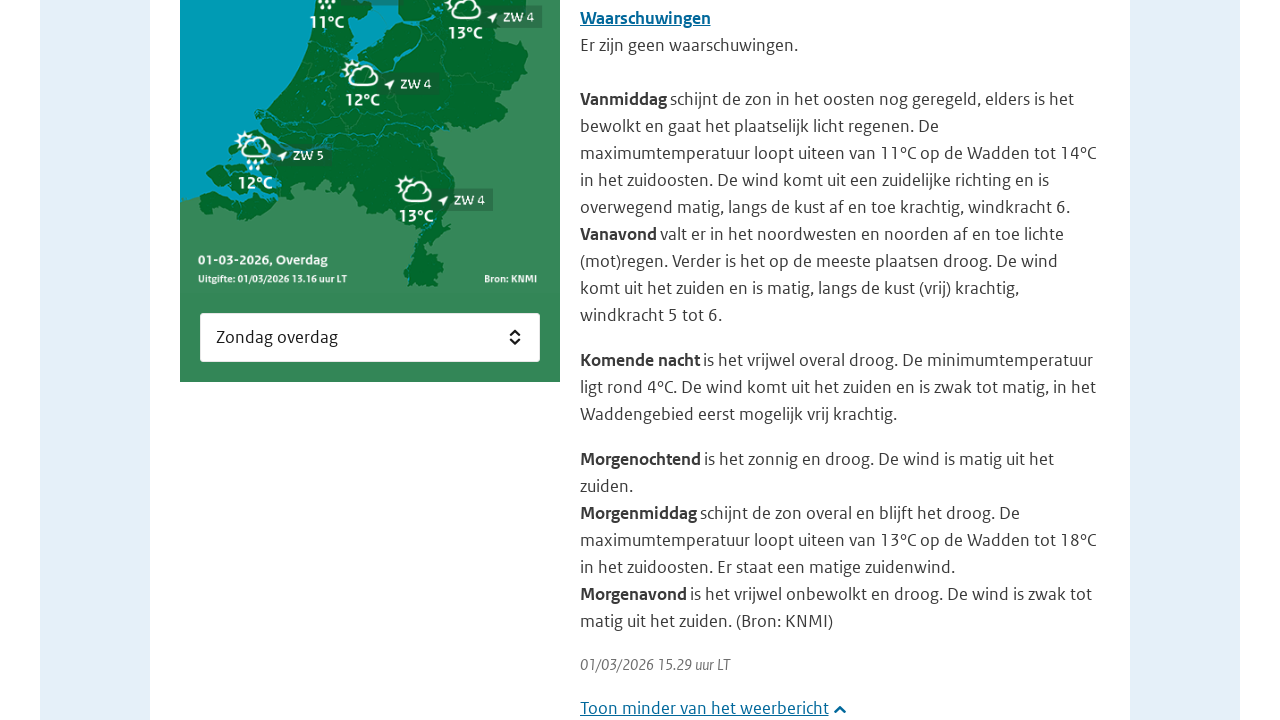

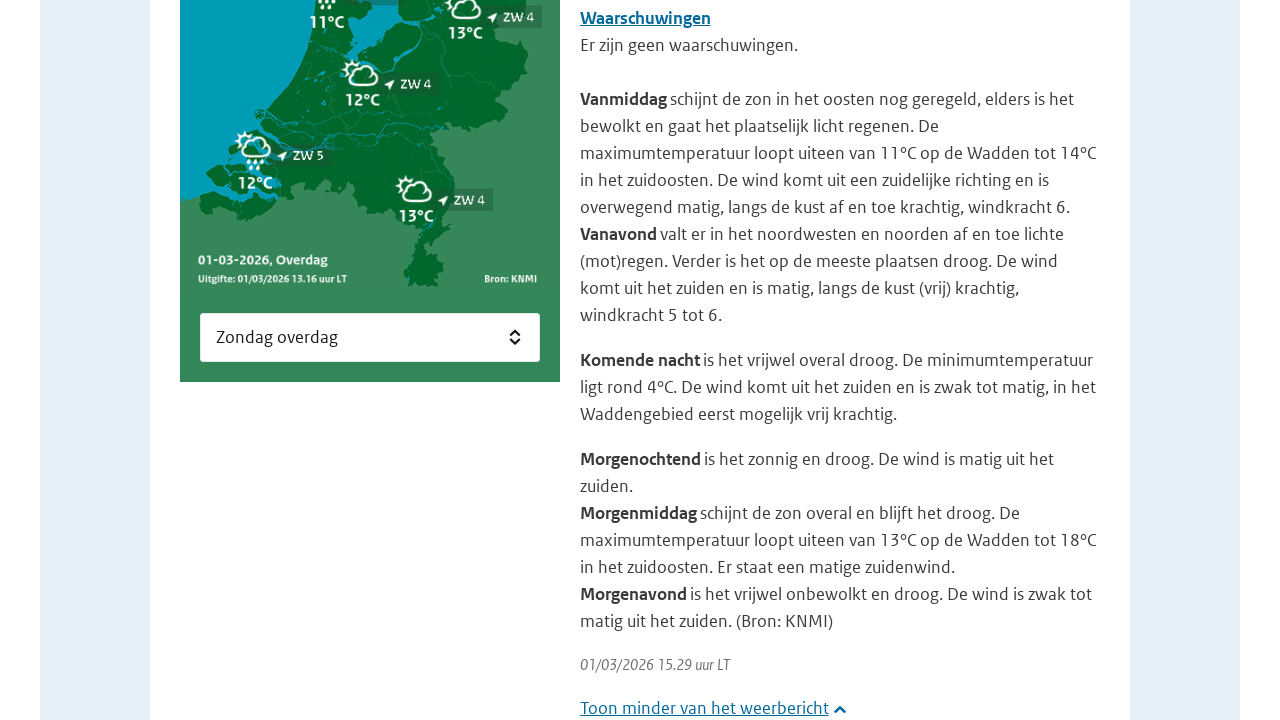